Tests the date picker calendar functionality by clicking on the journey date field and examining the calendar table structure

Starting URL: https://www.apsrtconline.in/

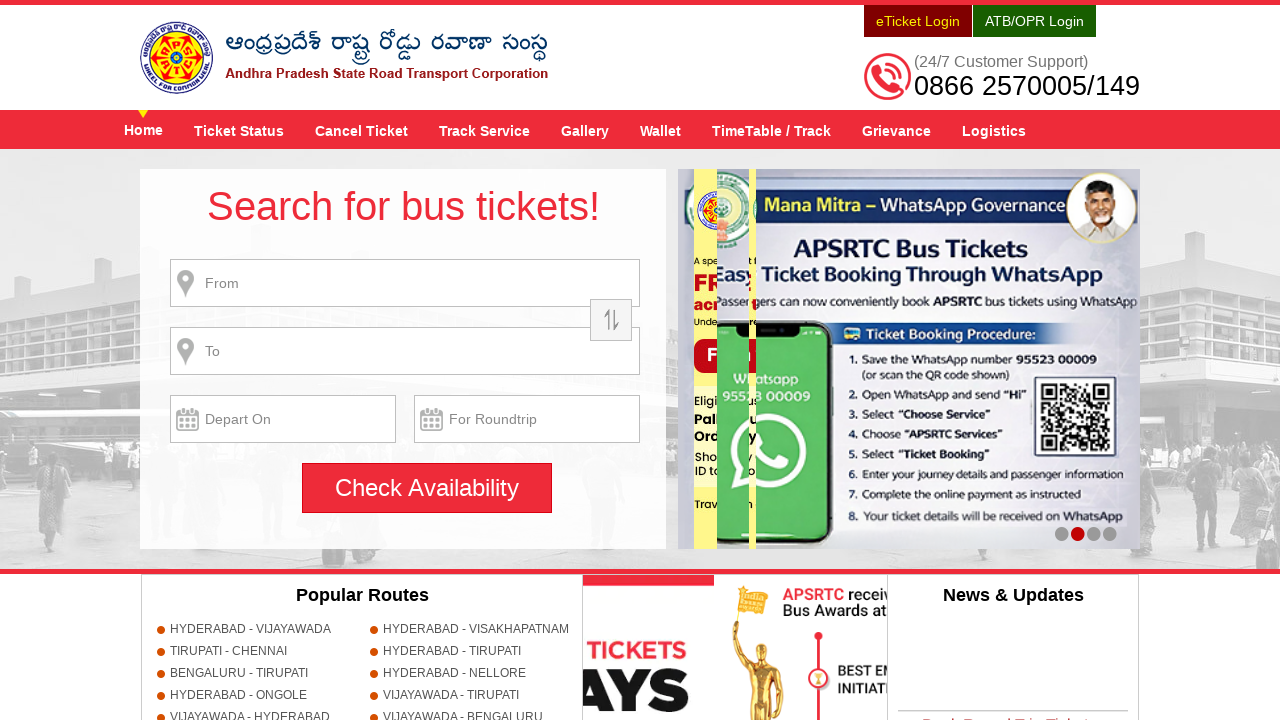

Clicked on journey date field to open calendar at (283, 419) on input[name='txtJourneyDate']
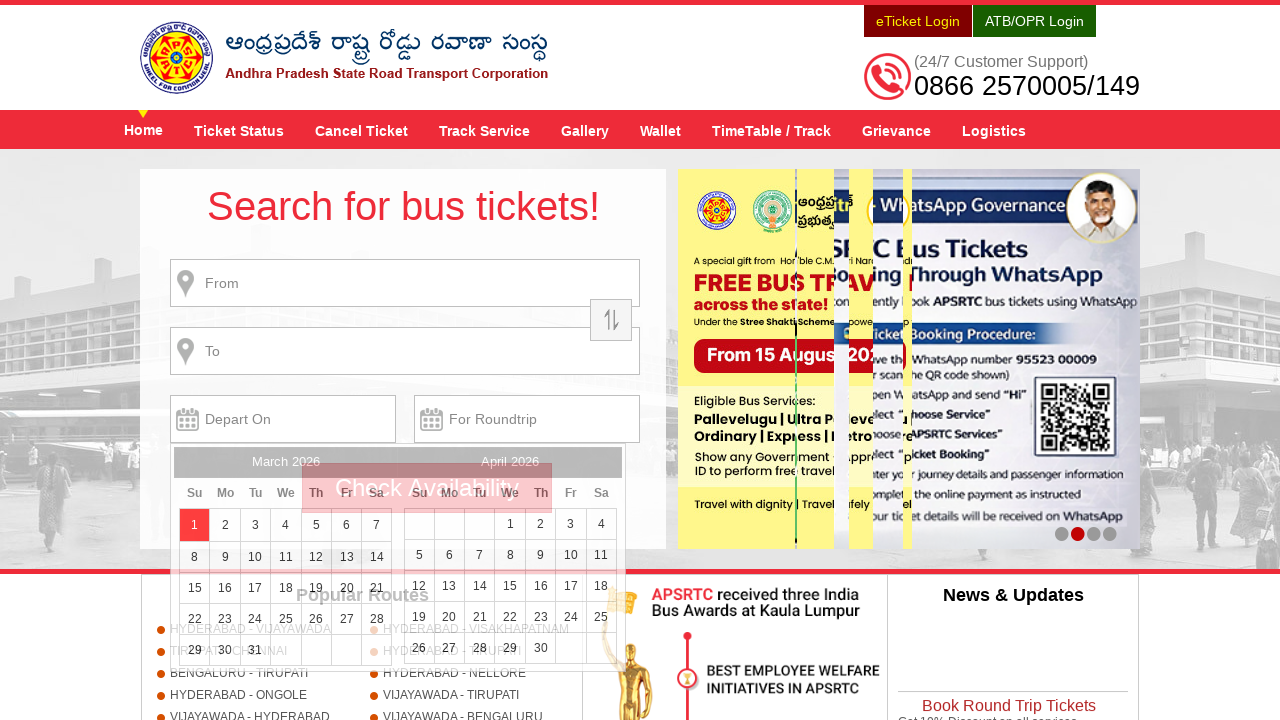

Calendar table appeared and loaded
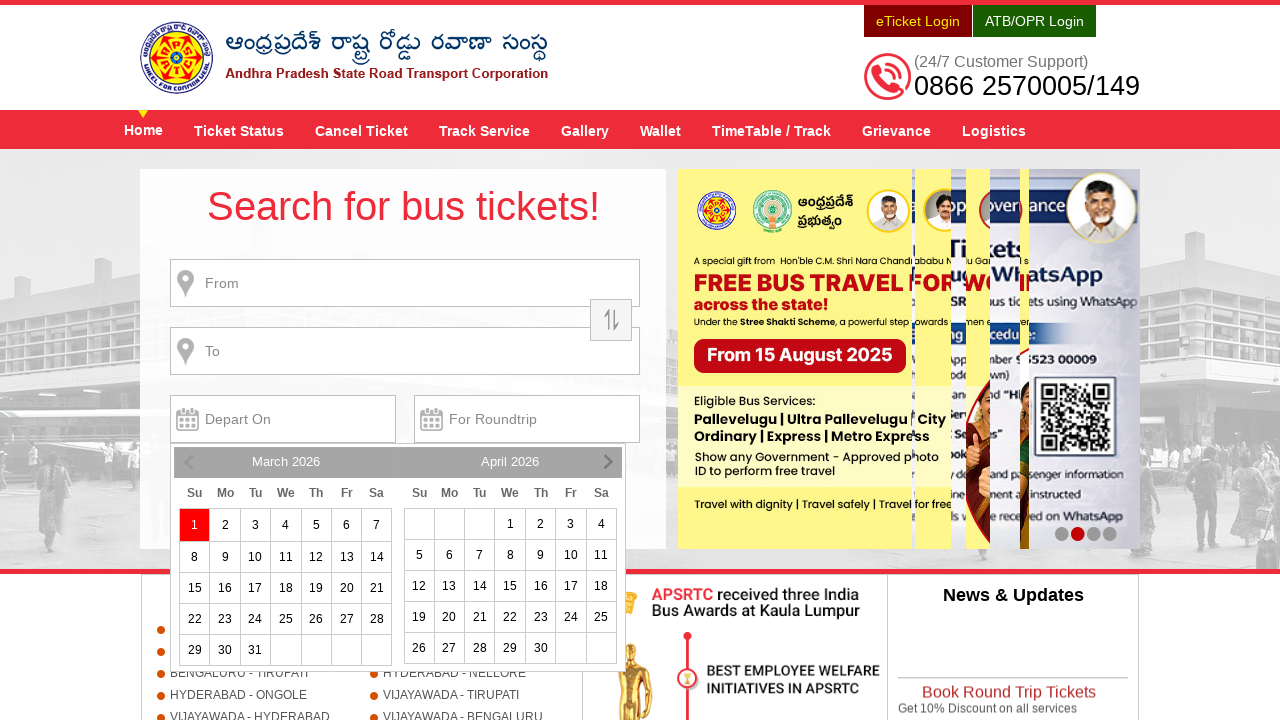

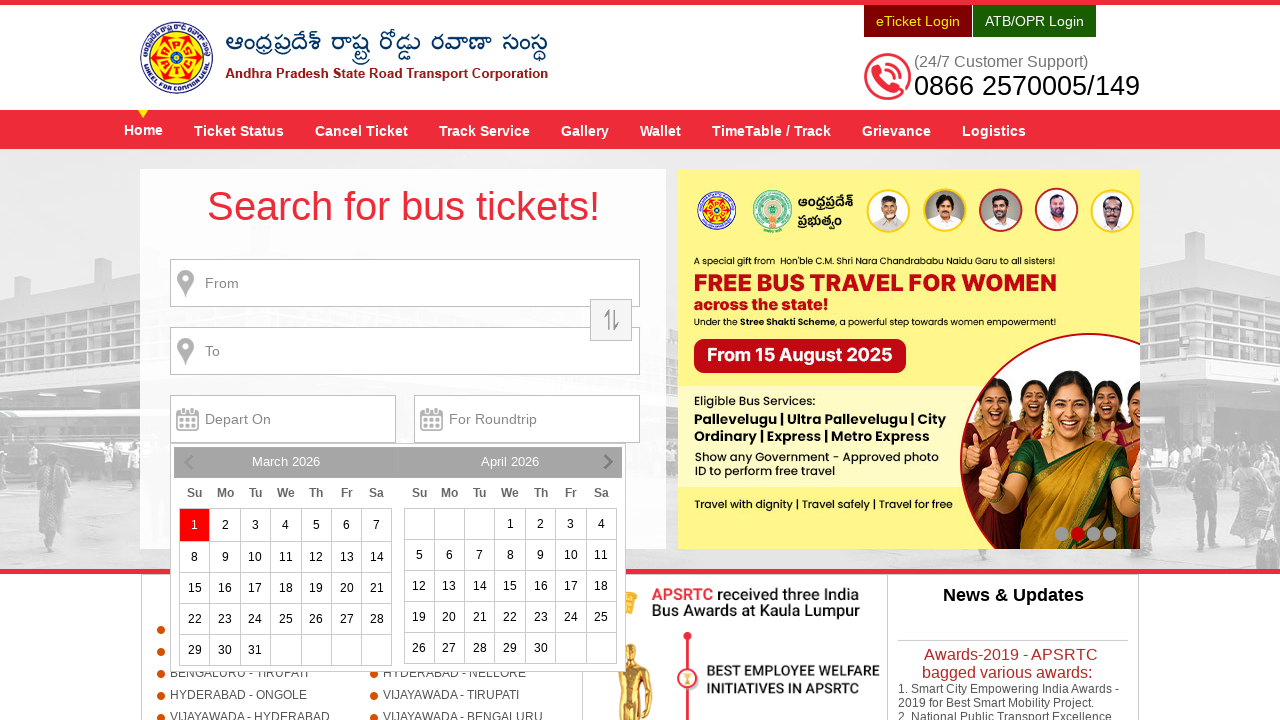